Tests injecting jQuery and jQuery Growl libraries into a page via JavaScript execution, then displays various growl notification messages (standard, error, notice, warning) on the page.

Starting URL: http://the-internet.herokuapp.com

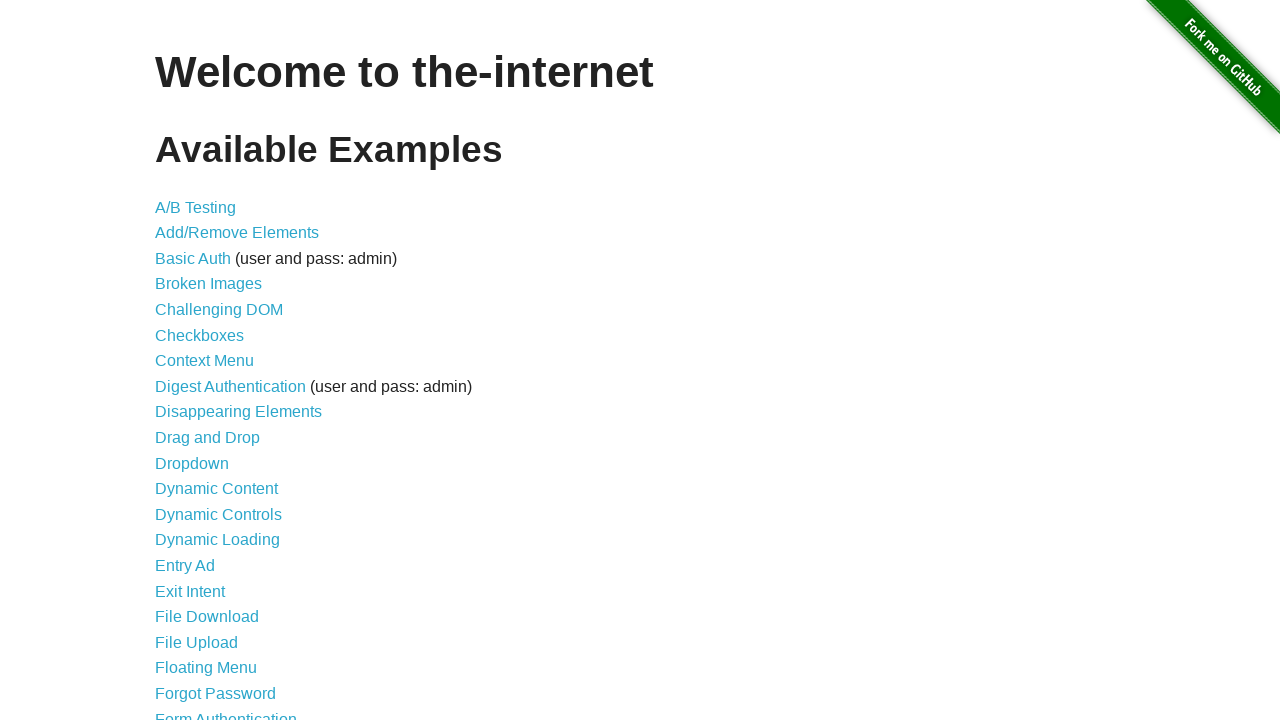

Injected jQuery library into page if not already present
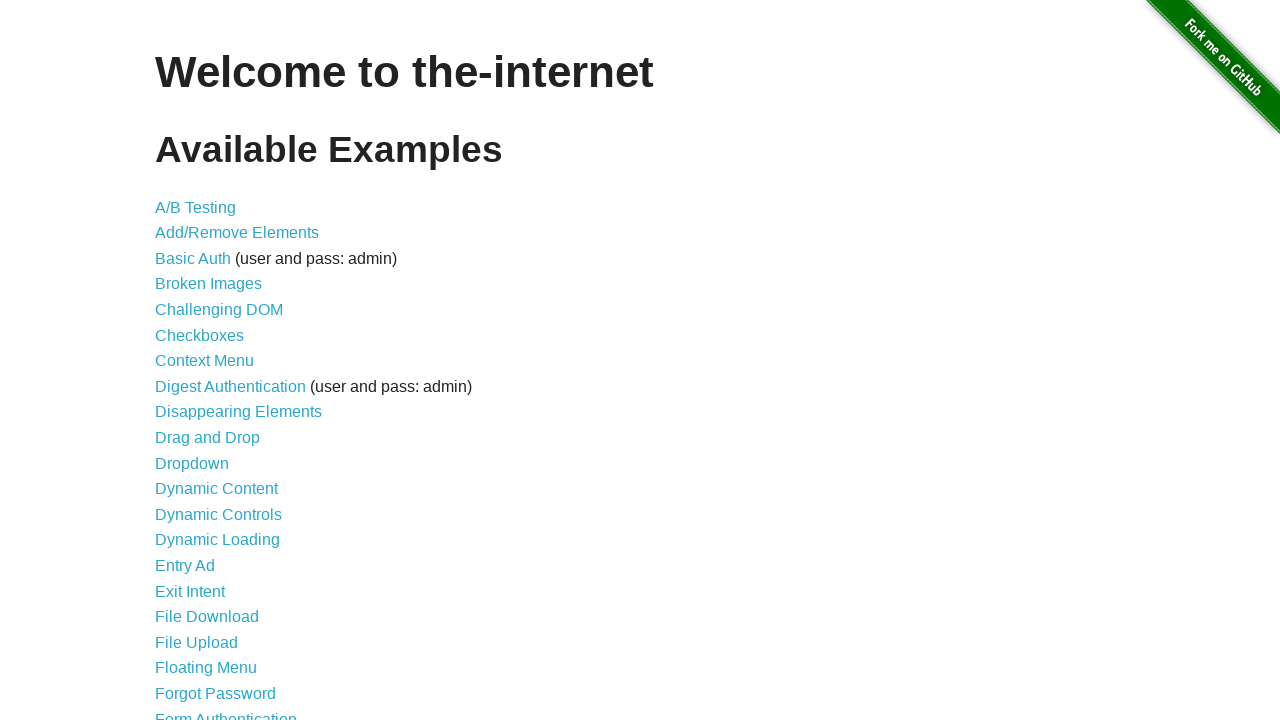

Waited for jQuery to load and become available
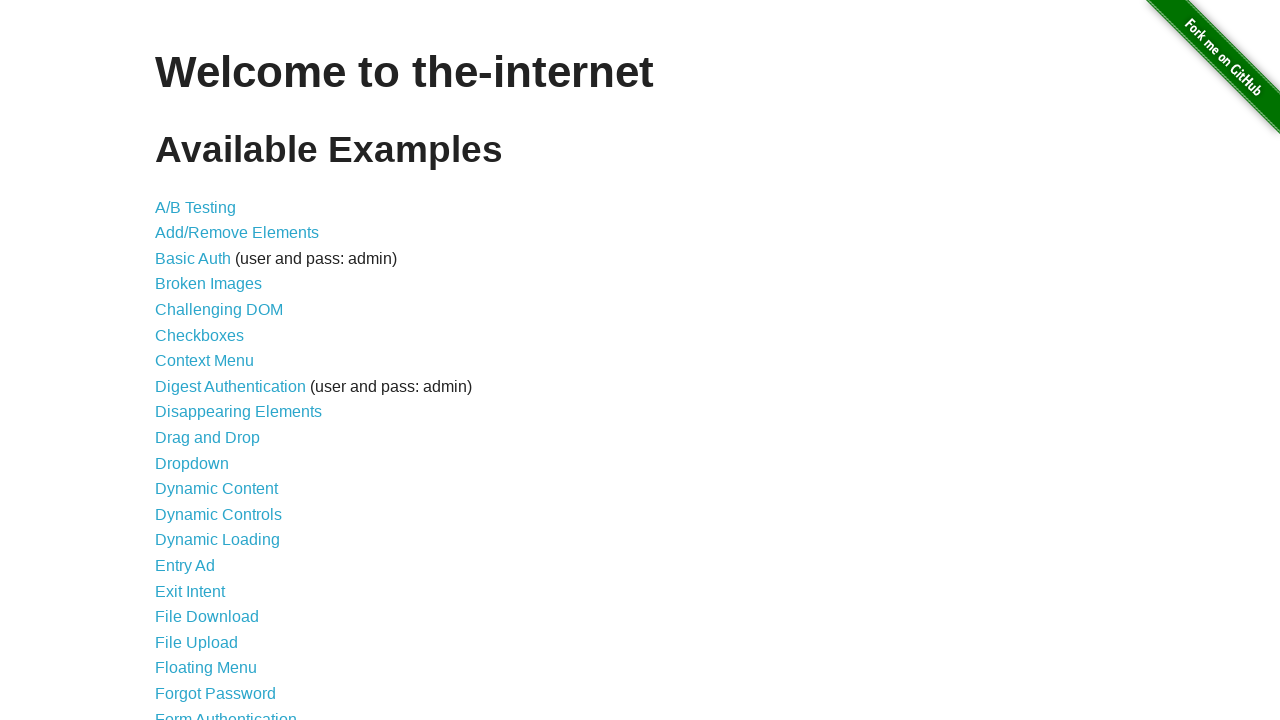

Injected jQuery Growl library script into page
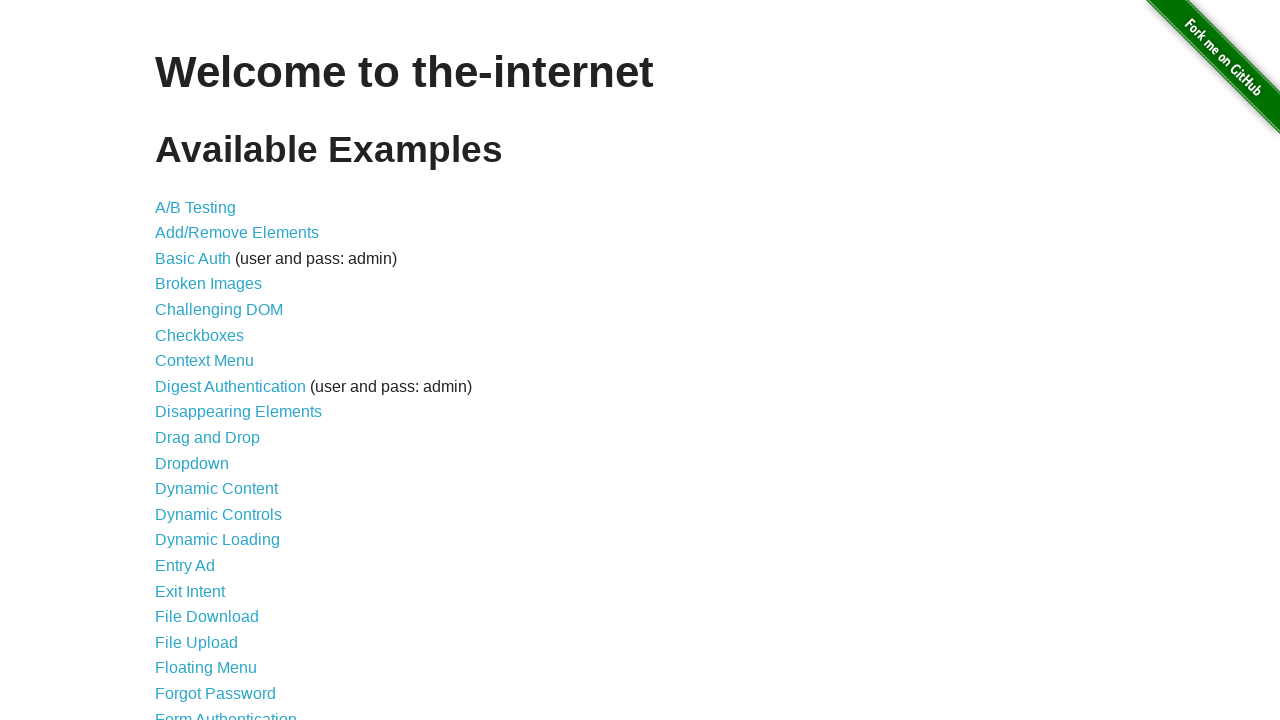

Injected jQuery Growl CSS stylesheet into page
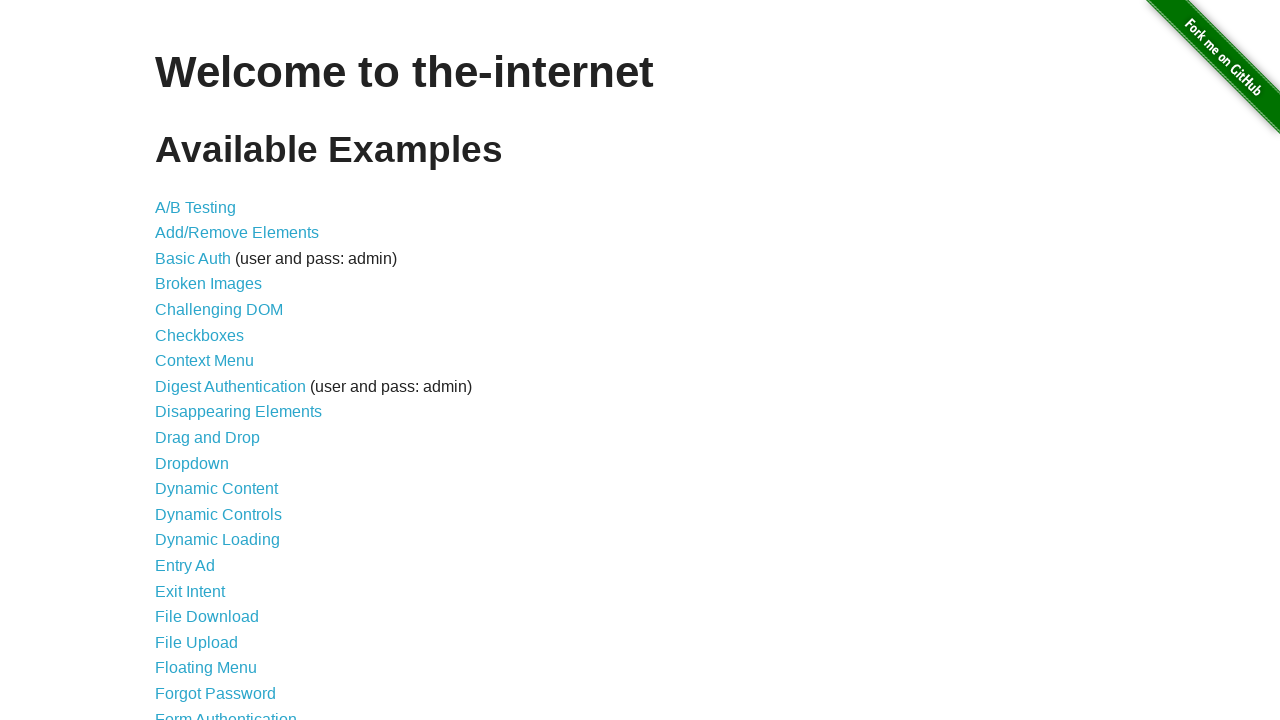

Waited 1 second for Growl library to fully load
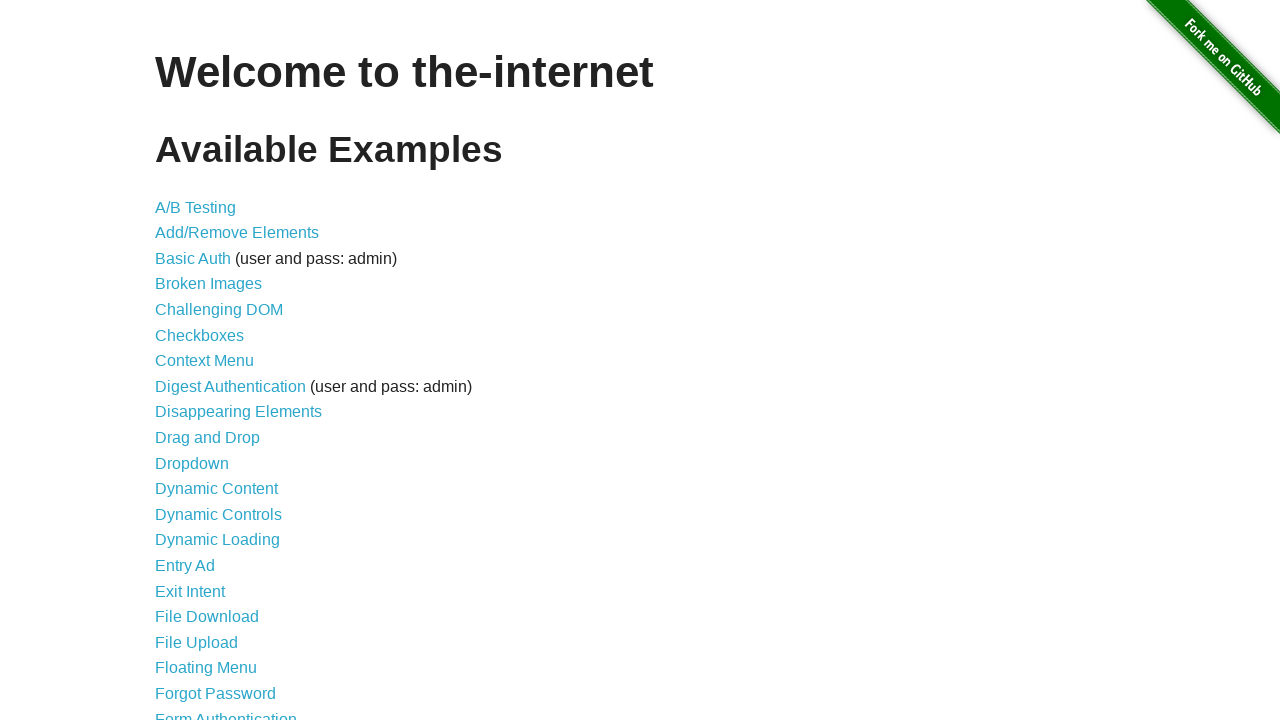

Displayed standard Growl notification with title 'GET' and message '/'
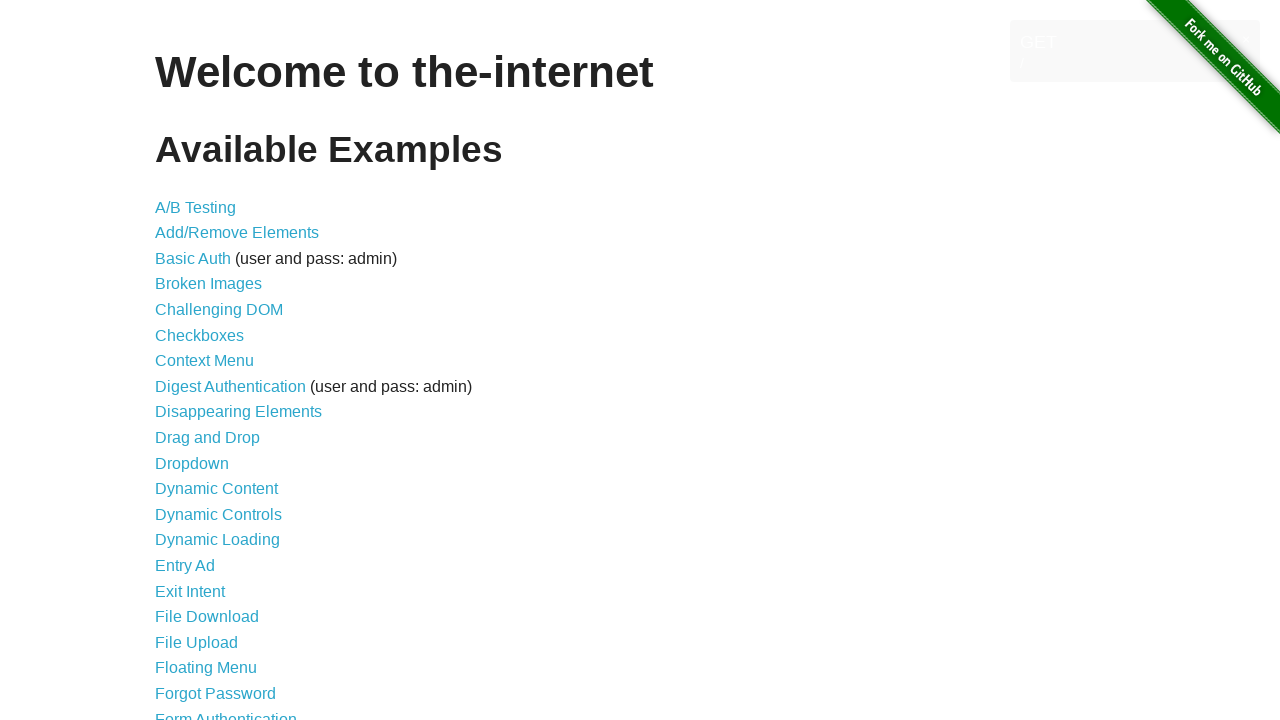

Displayed error Growl notification
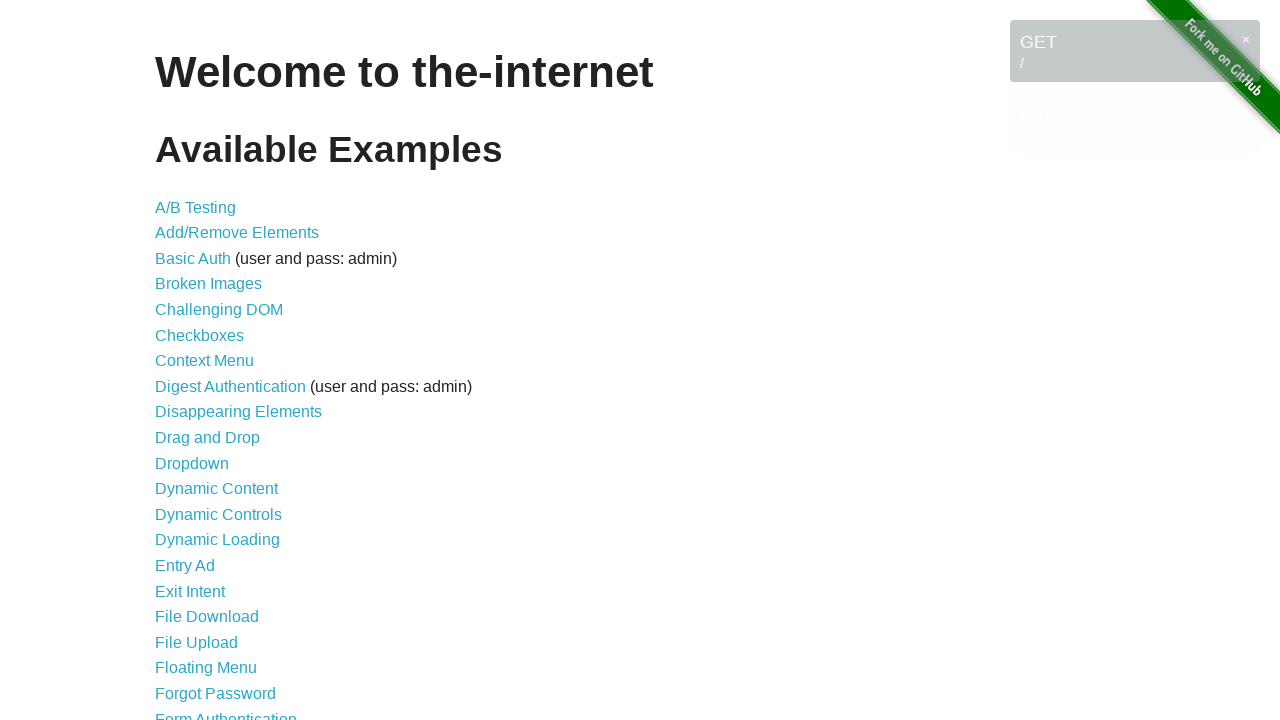

Displayed notice Growl notification
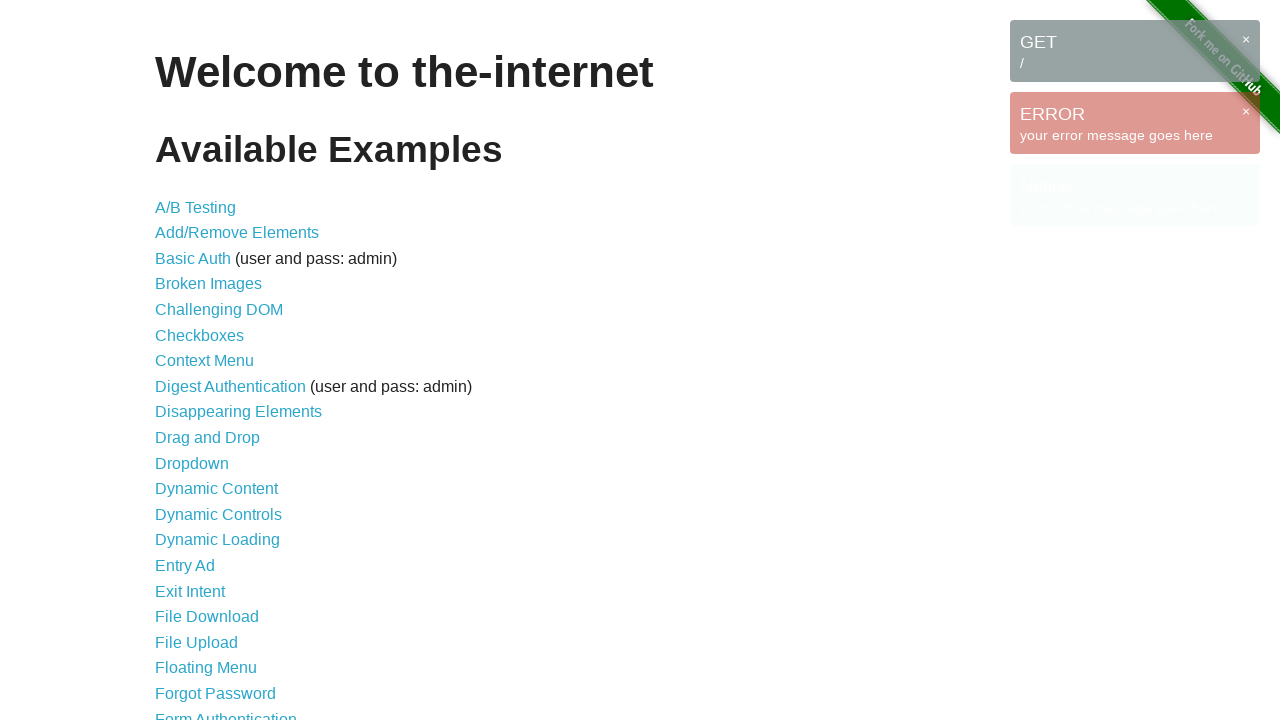

Displayed warning Growl notification
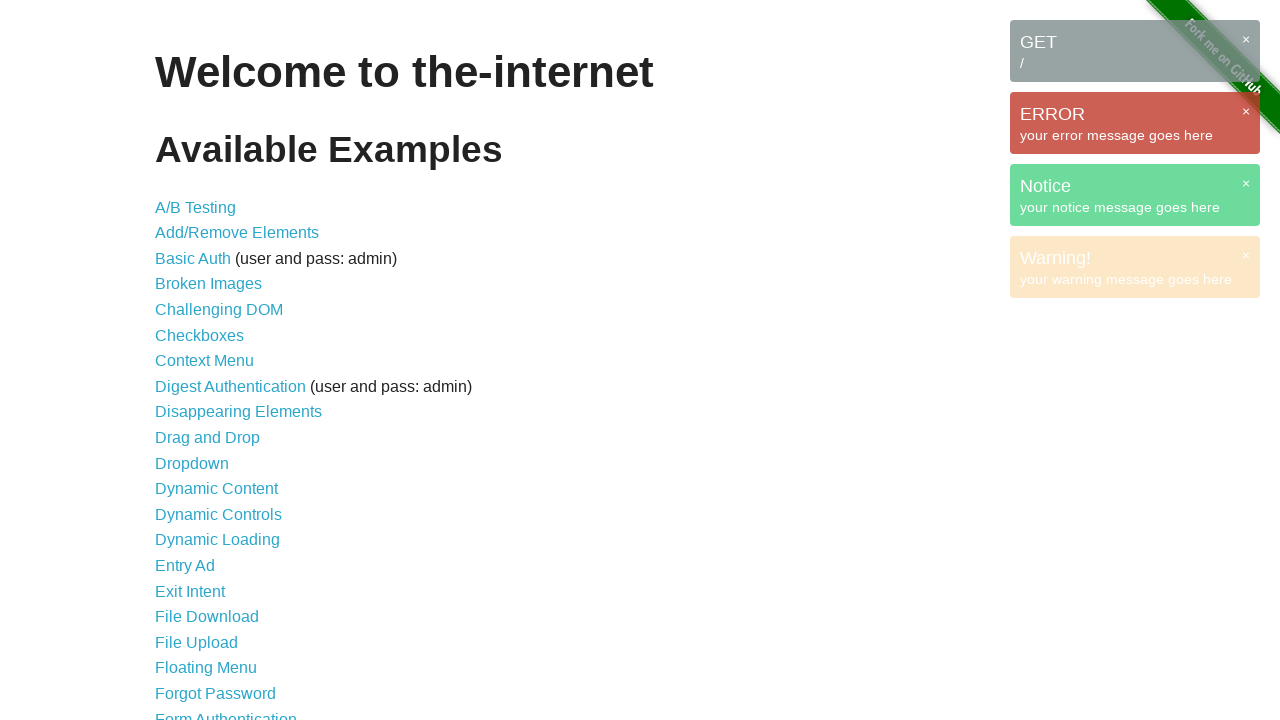

Waited 3 seconds to allow all notifications to be visible
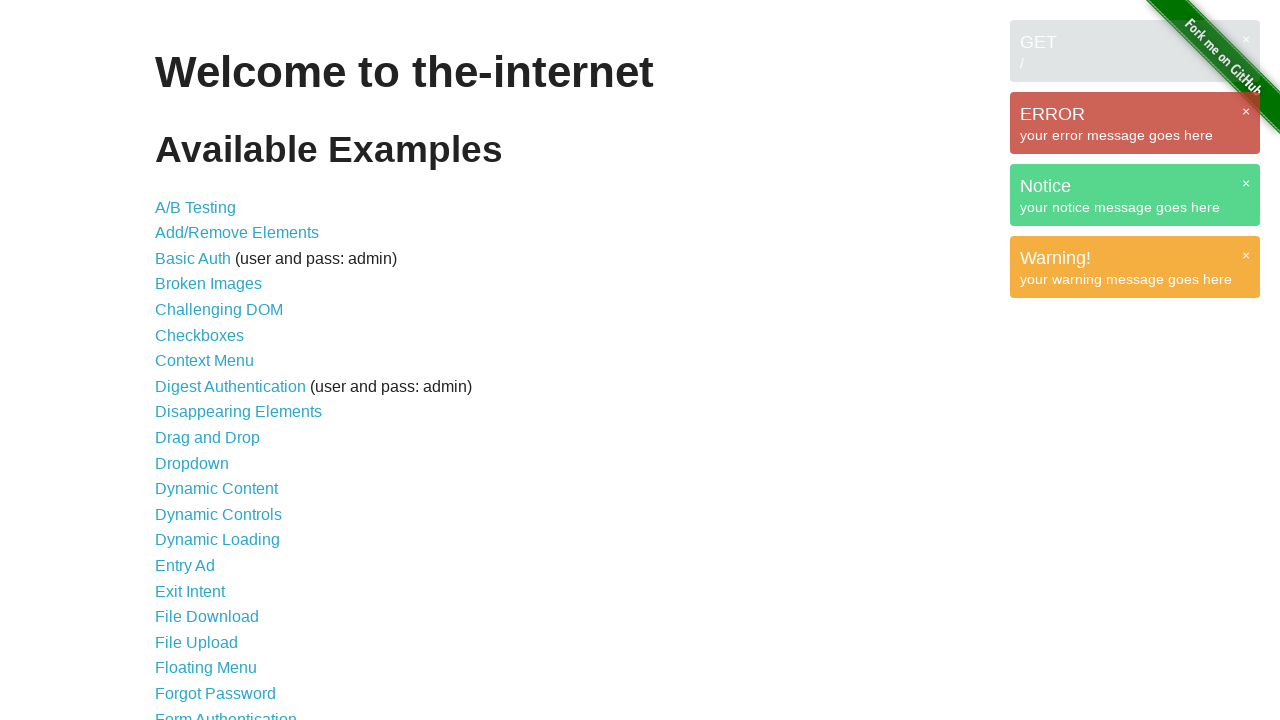

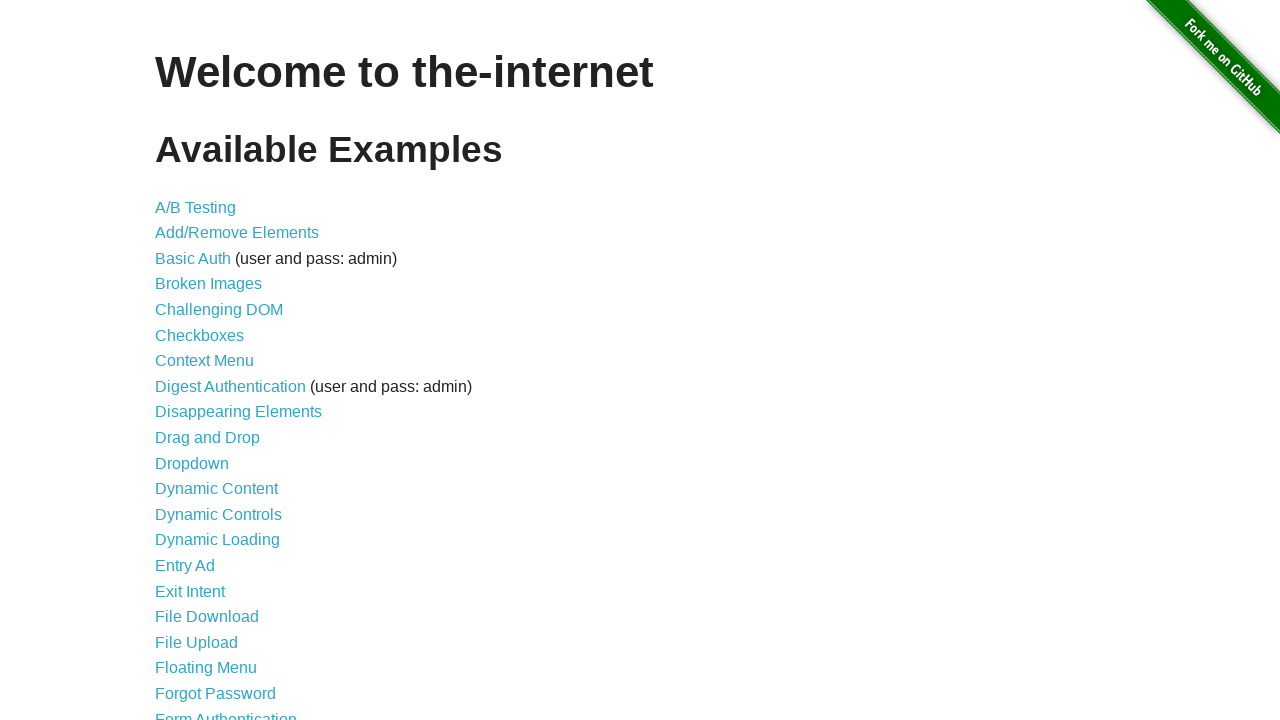